Tests checkbox interaction by selecting an unchecked checkbox and deselecting a pre-checked checkbox on a form

Starting URL: https://testpages.herokuapp.com/styled/basic-html-form-test.html

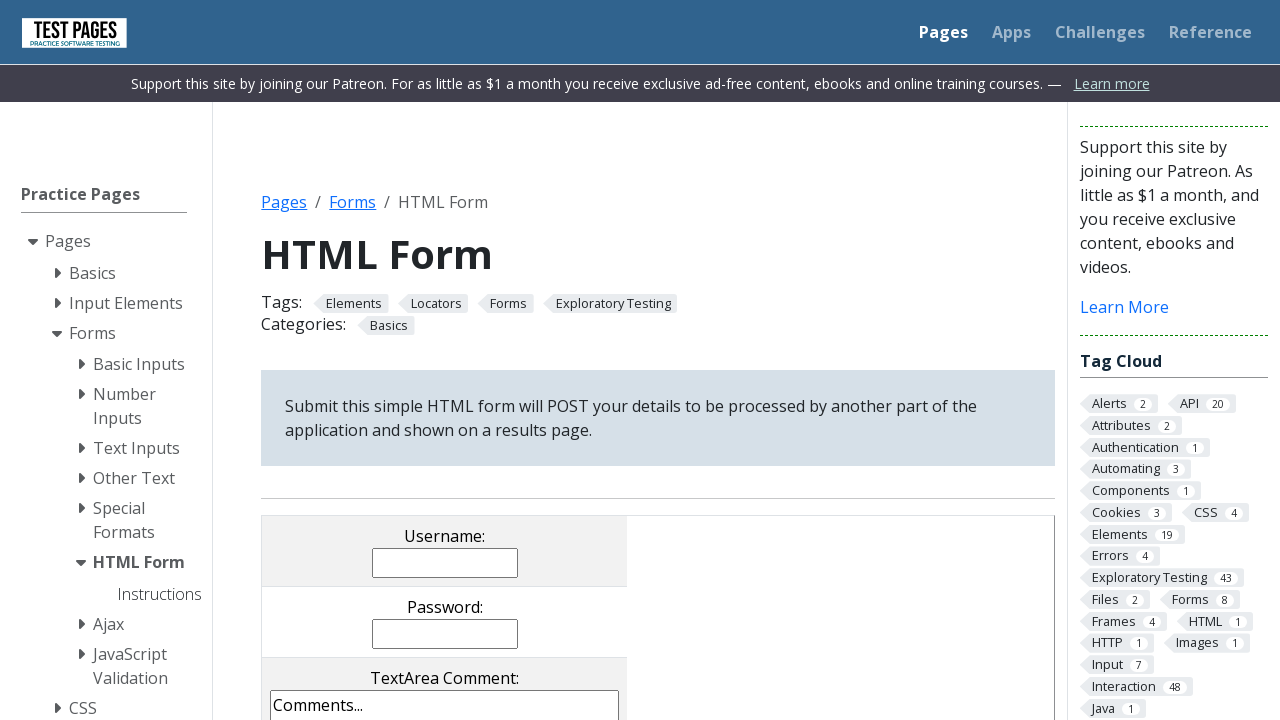

Clicked checkbox cb1 to check it at (299, 360) on input[value="cb1"]
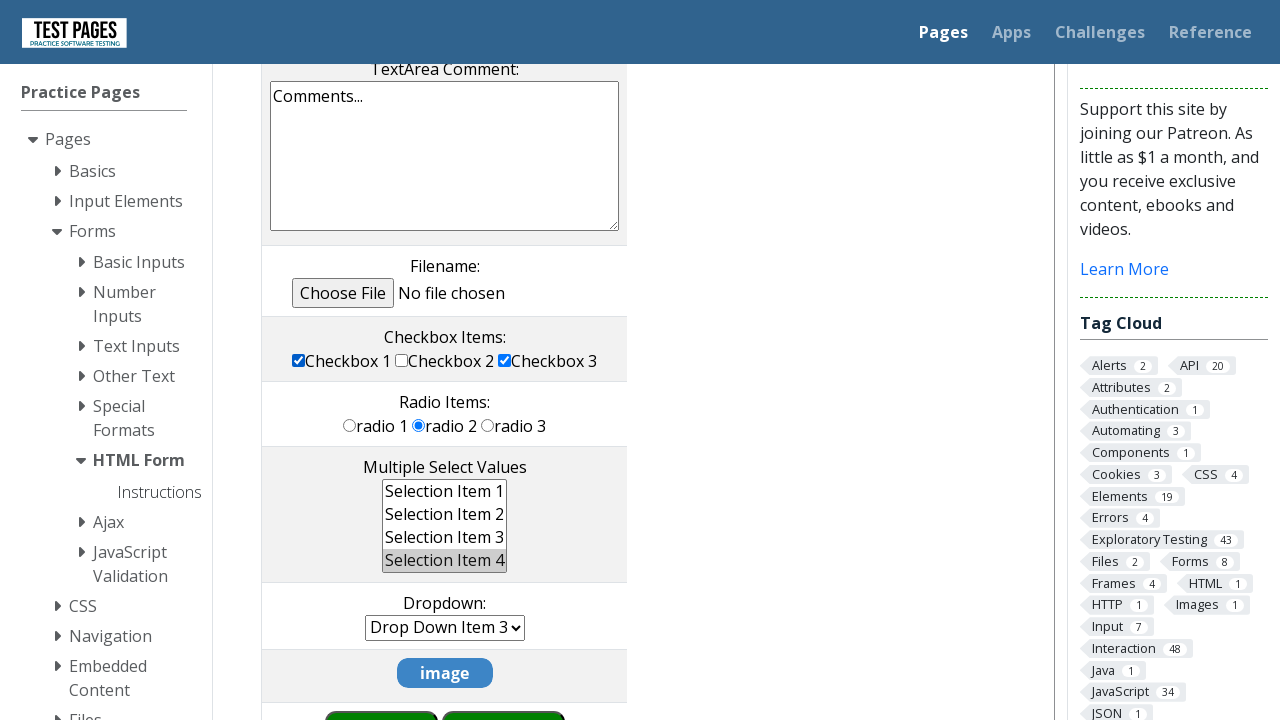

Clicked checkbox cb3 to uncheck the pre-checked checkbox at (505, 360) on input[value="cb3"][checked]
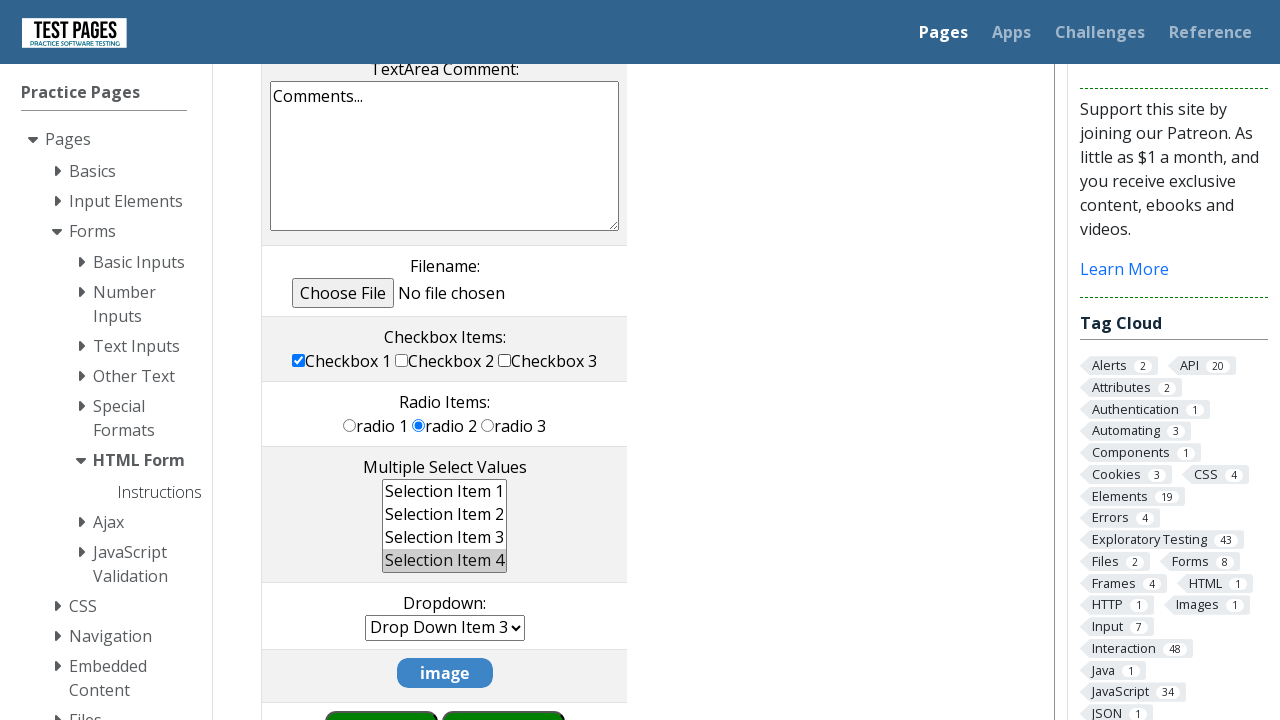

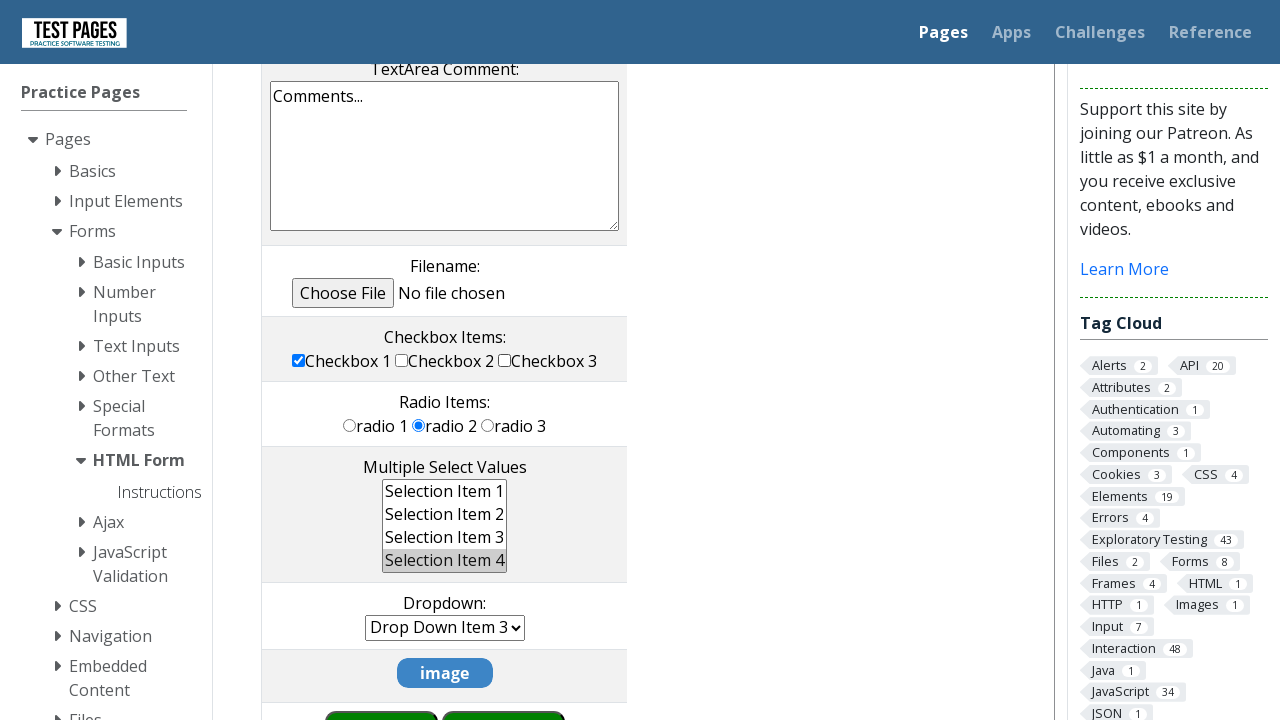